Navigates to a download page and clicks on a test.txt file link to initiate a file download

Starting URL: https://the-internet.herokuapp.com/download

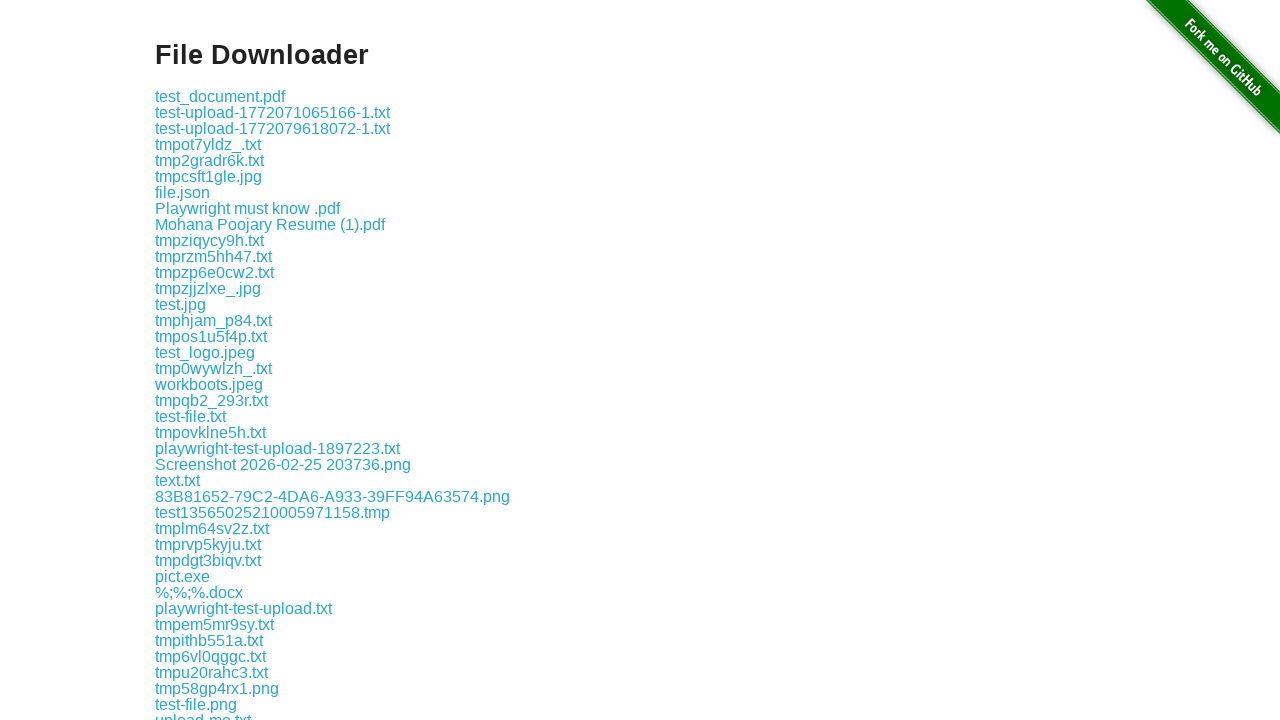

Navigated to download page at https://the-internet.herokuapp.com/download
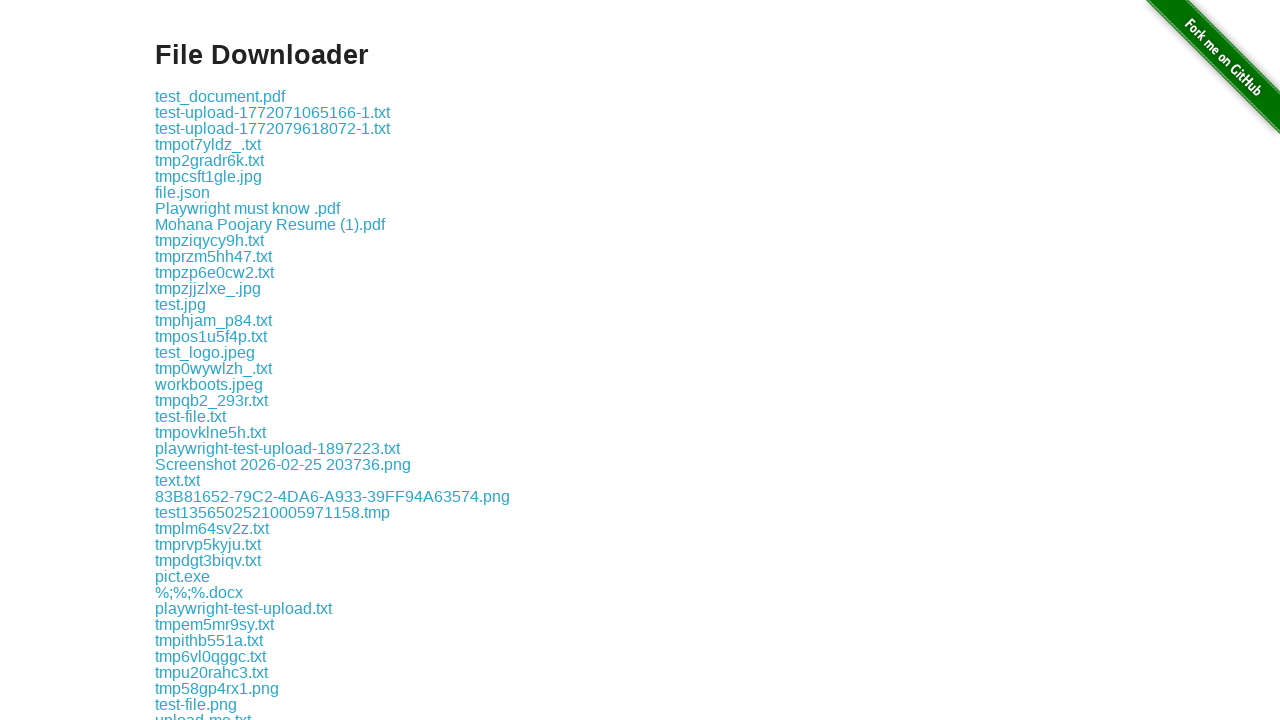

Clicked on test.txt file link to initiate download at (178, 360) on text='test.txt'
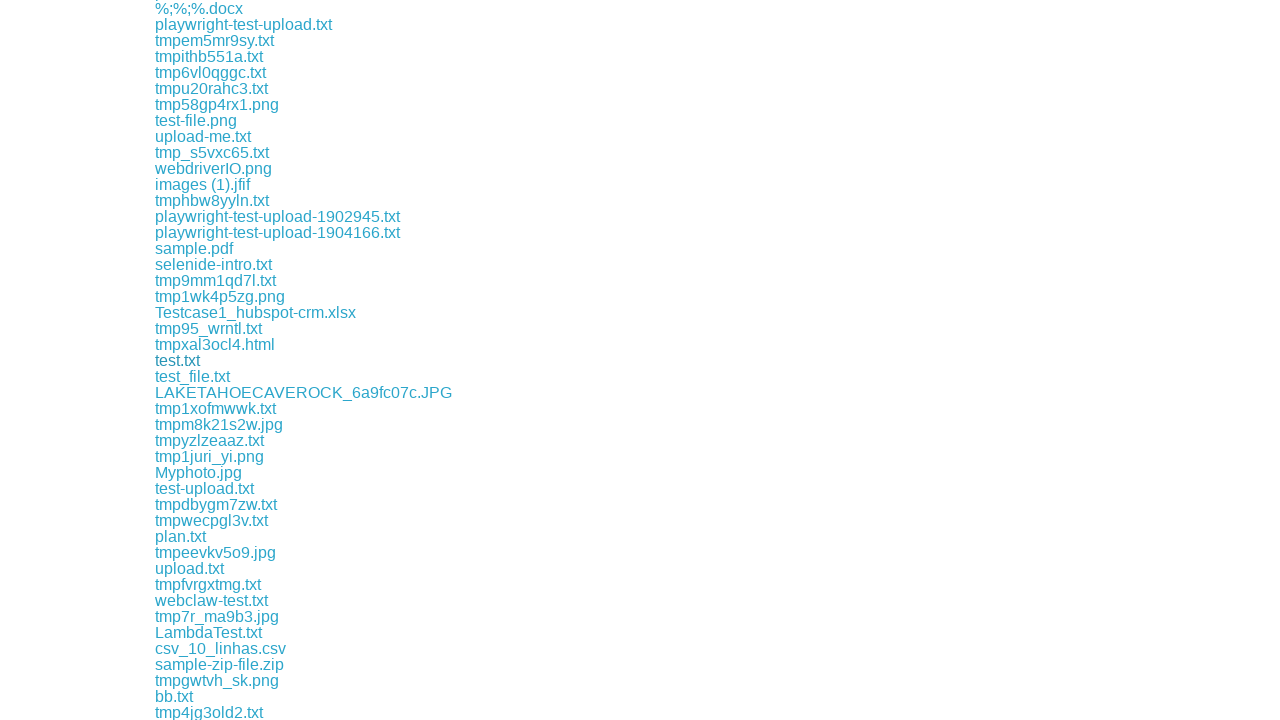

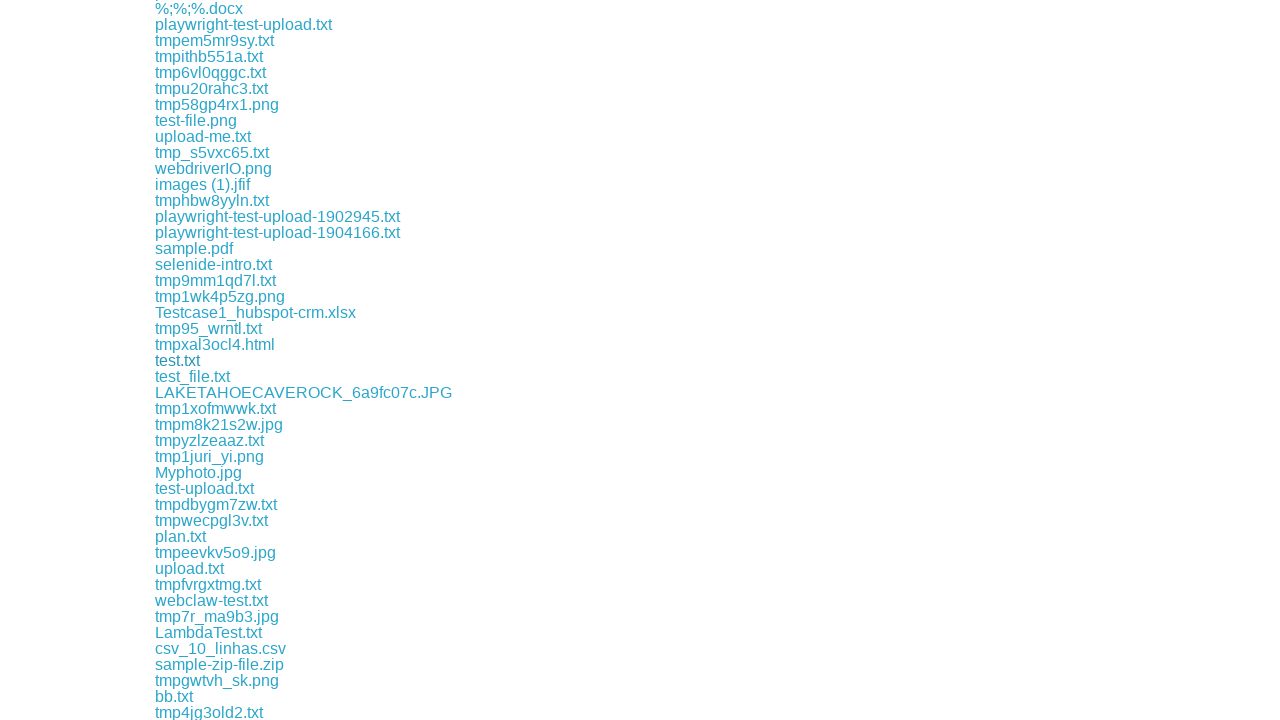